Tests A/B Testing page by navigating to it and verifying the heading text displays the correct variation.

Starting URL: https://the-internet.herokuapp.com/

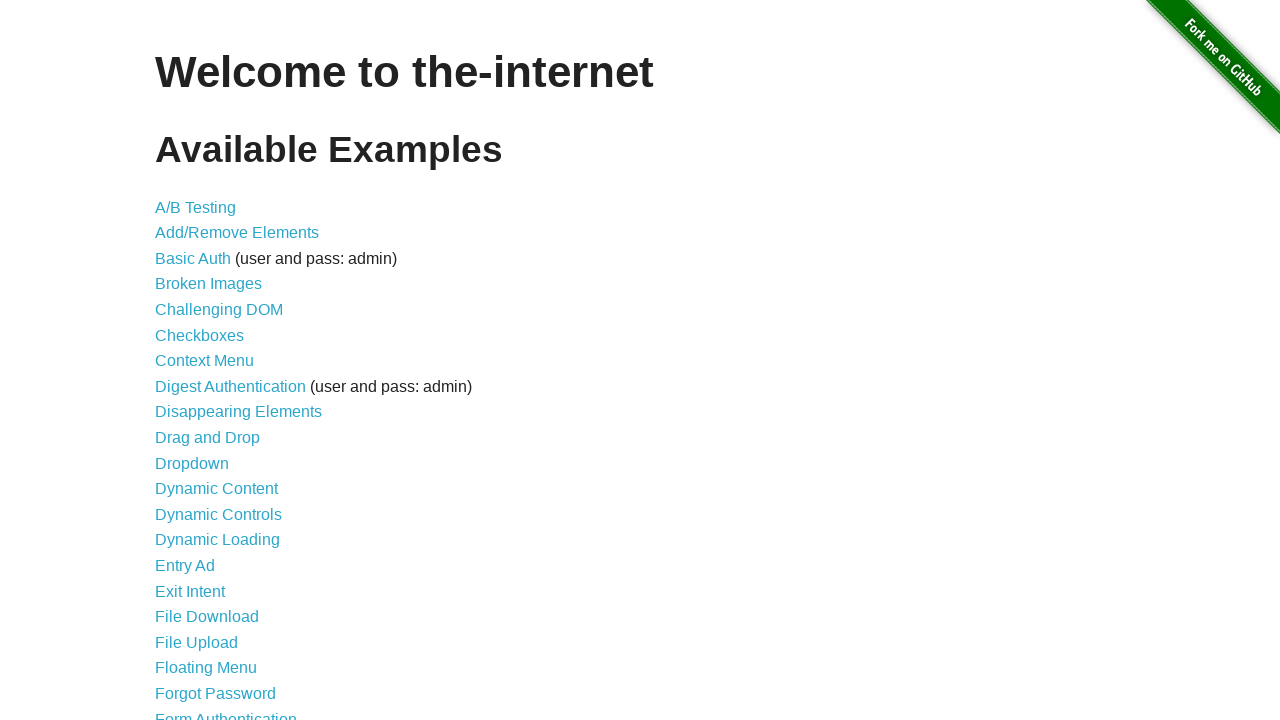

Clicked on A/B Testing link at (196, 207) on text=A/B Testing
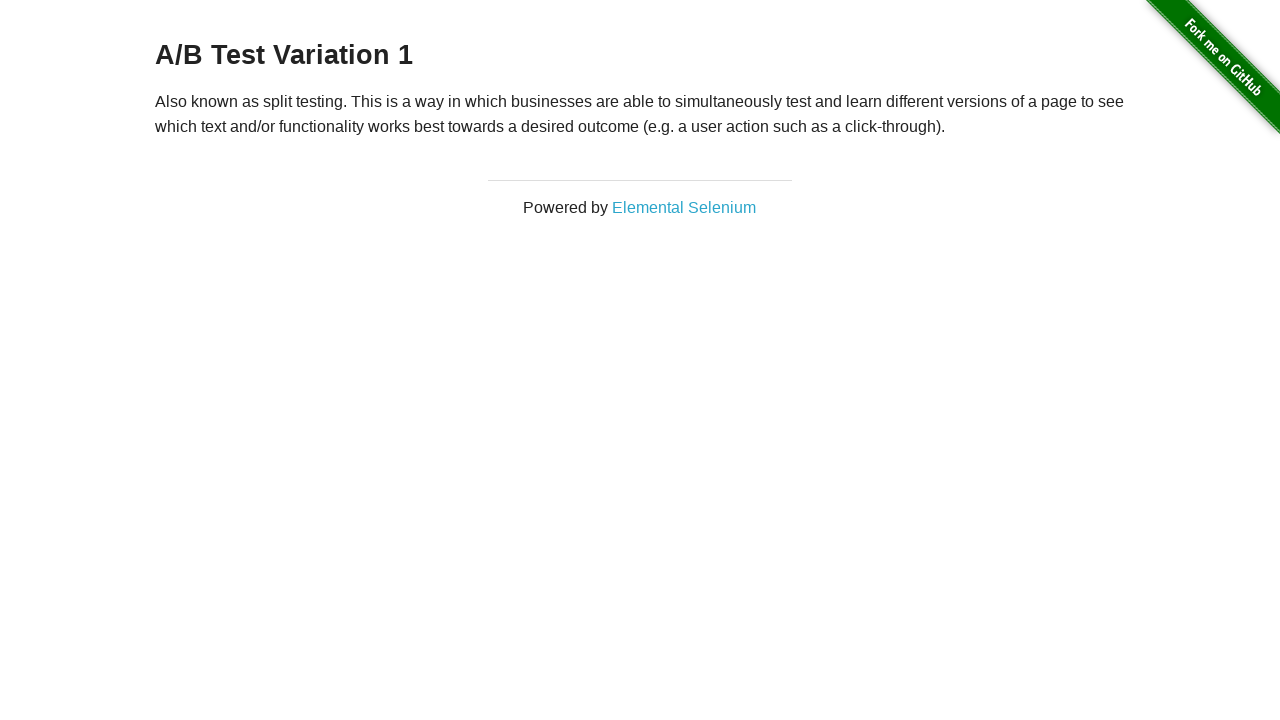

Waited for URL to contain 'abtest' and navigation completed
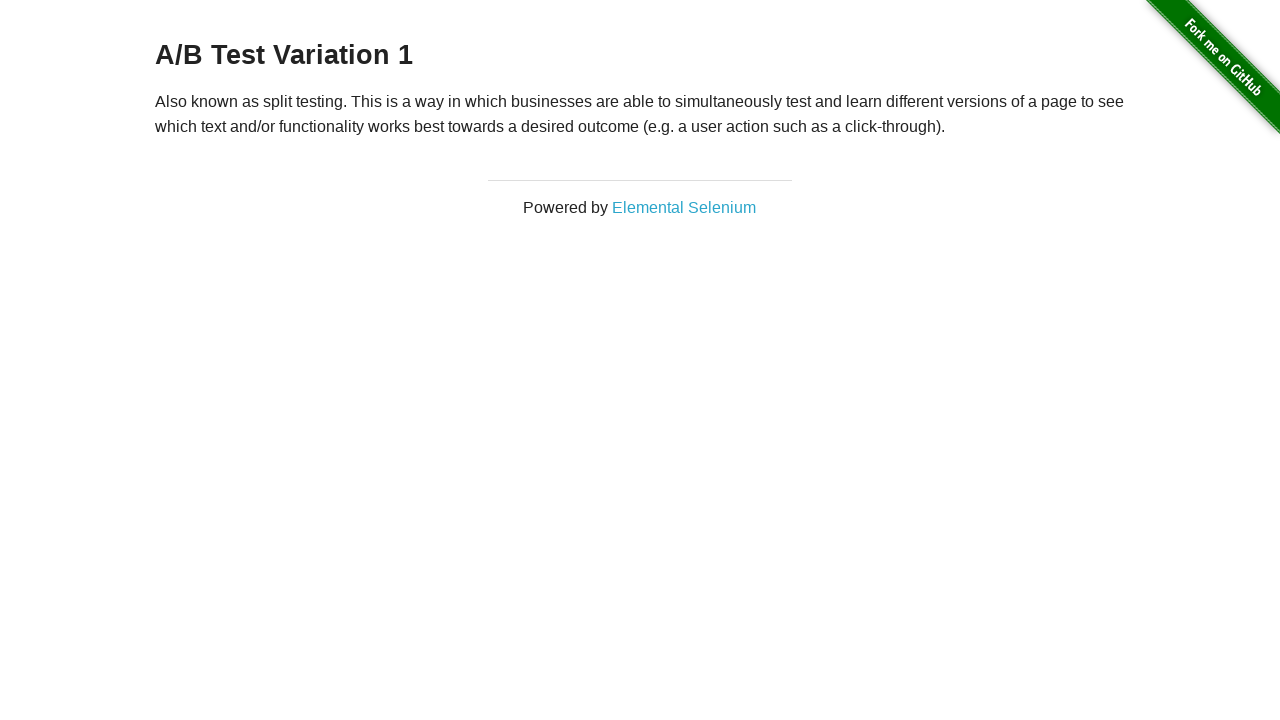

Located h3 heading element
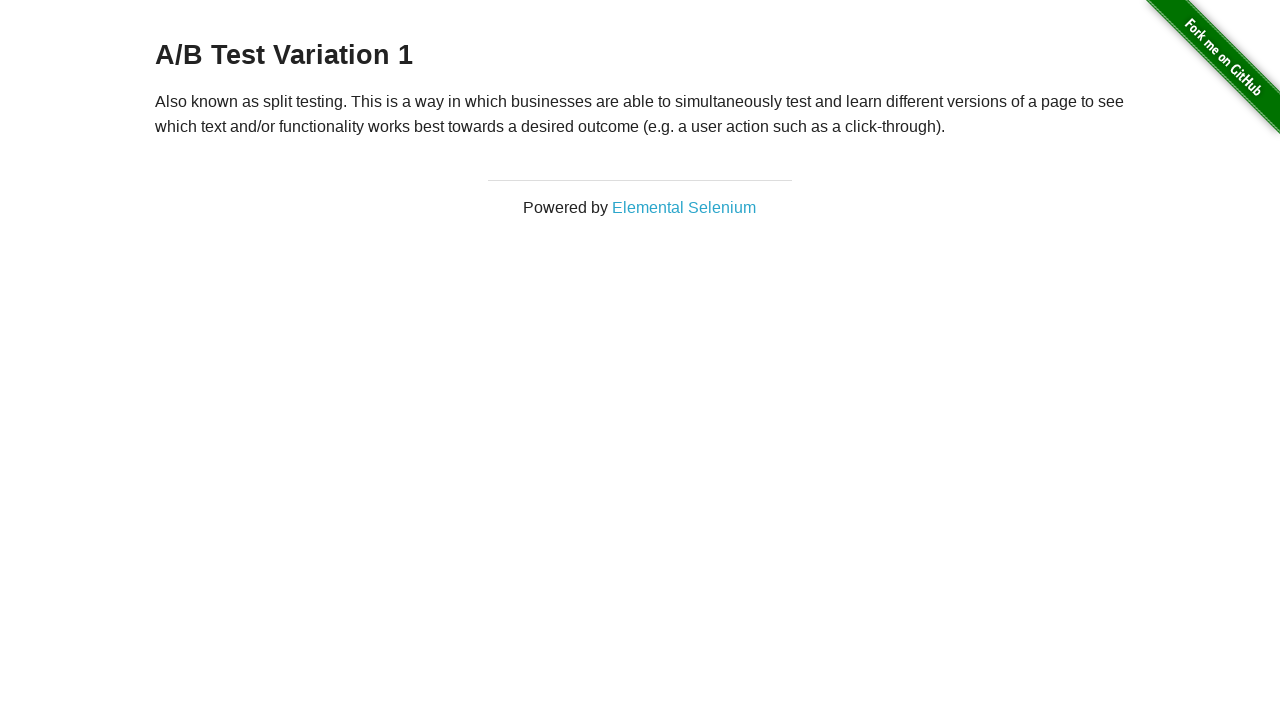

Heading element is visible and ready
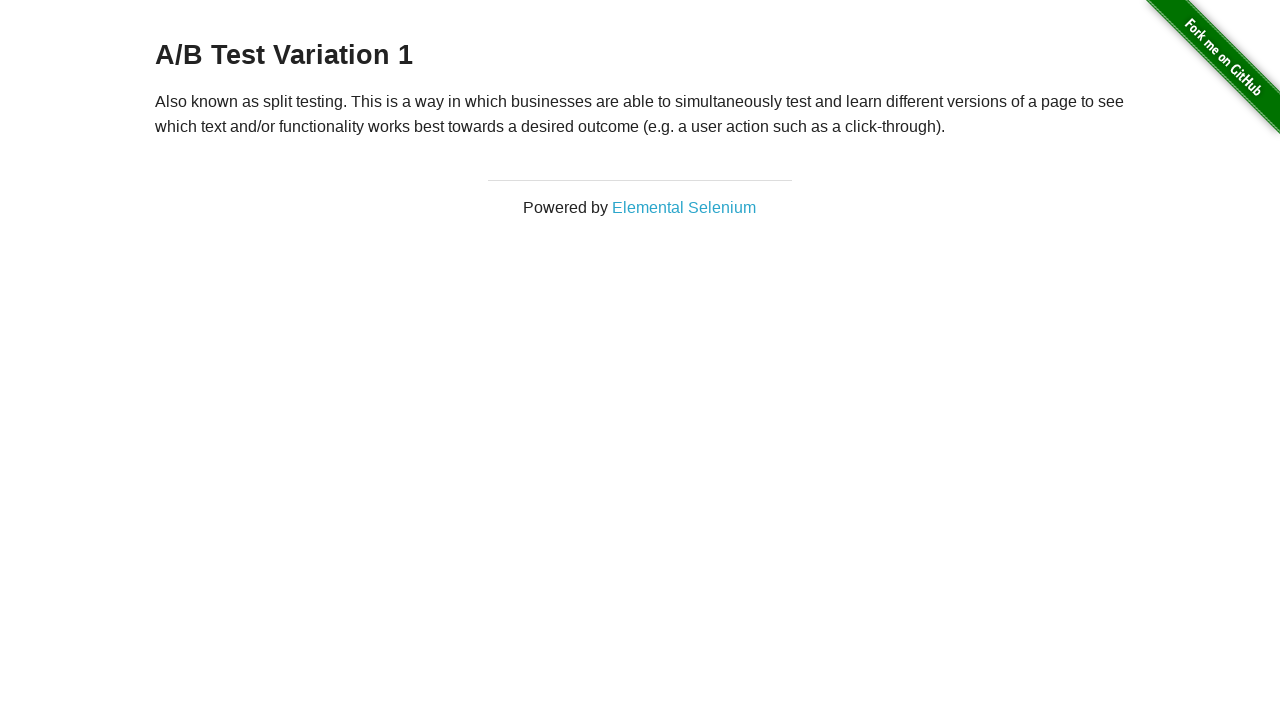

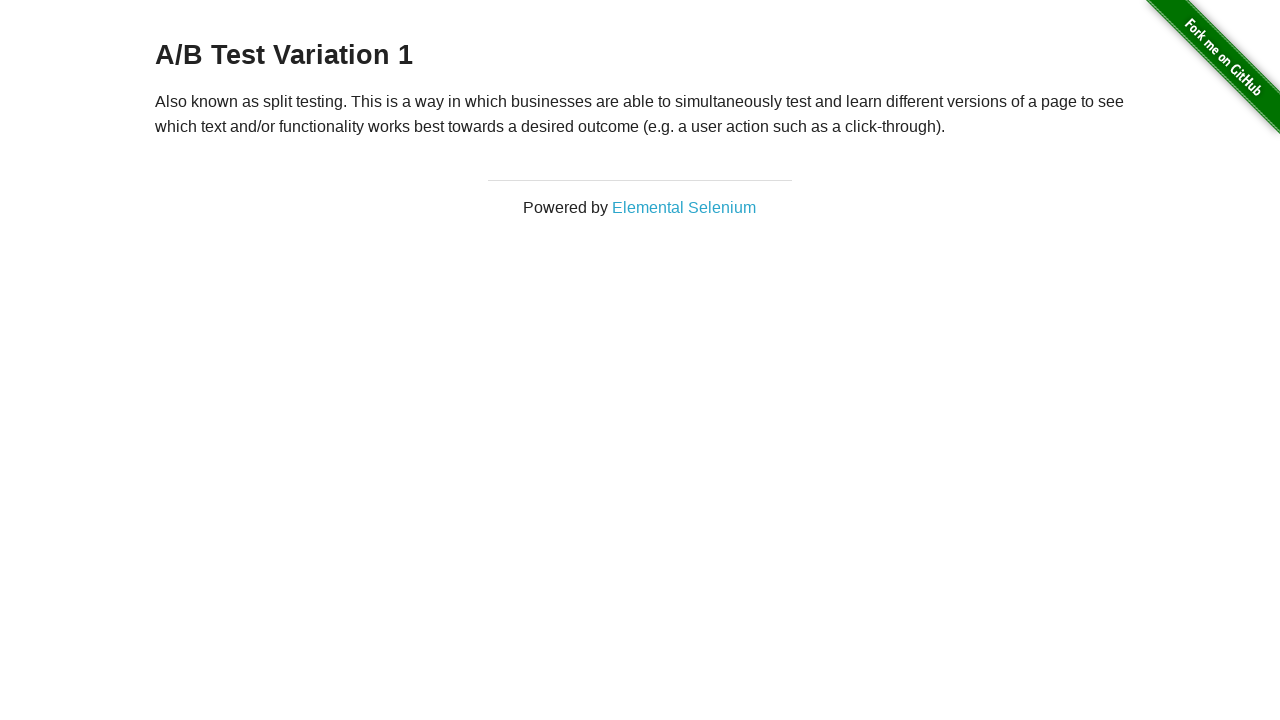